Navigates to the Ladbrokes sports betting website in headless mode and verifies the page loads

Starting URL: https://sports.ladbrokes.com

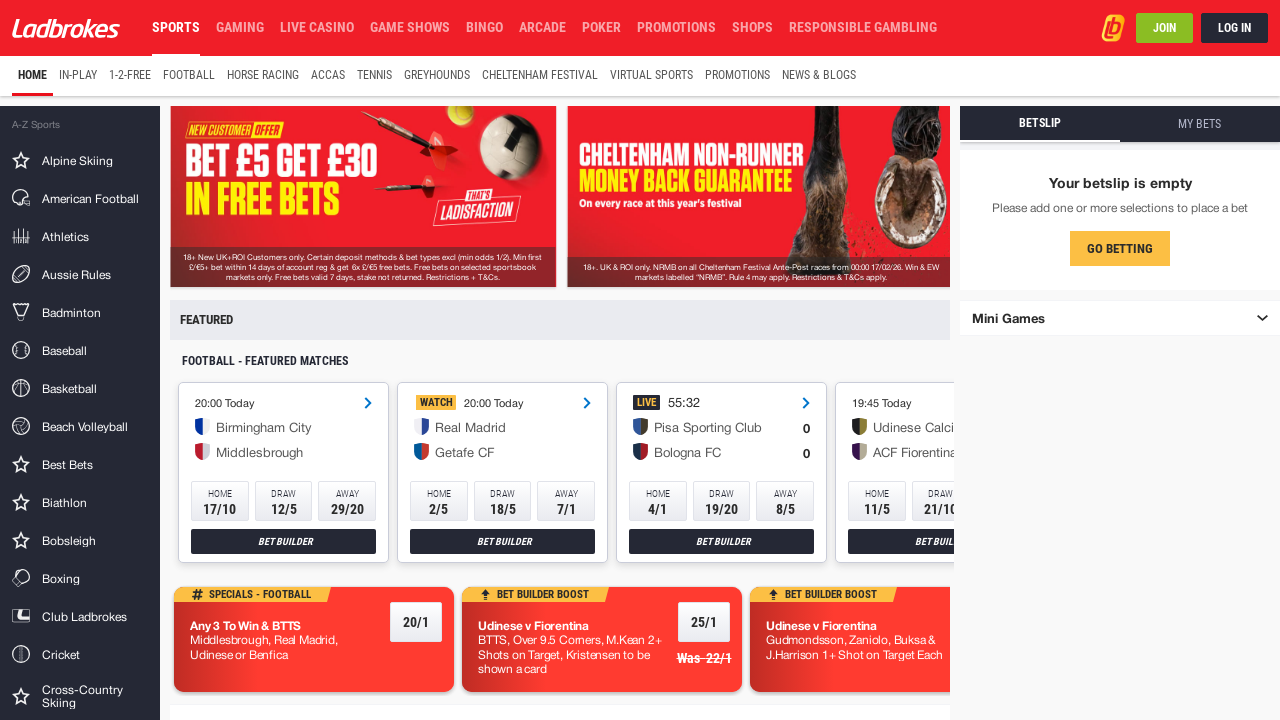

Waited for page DOM content to load
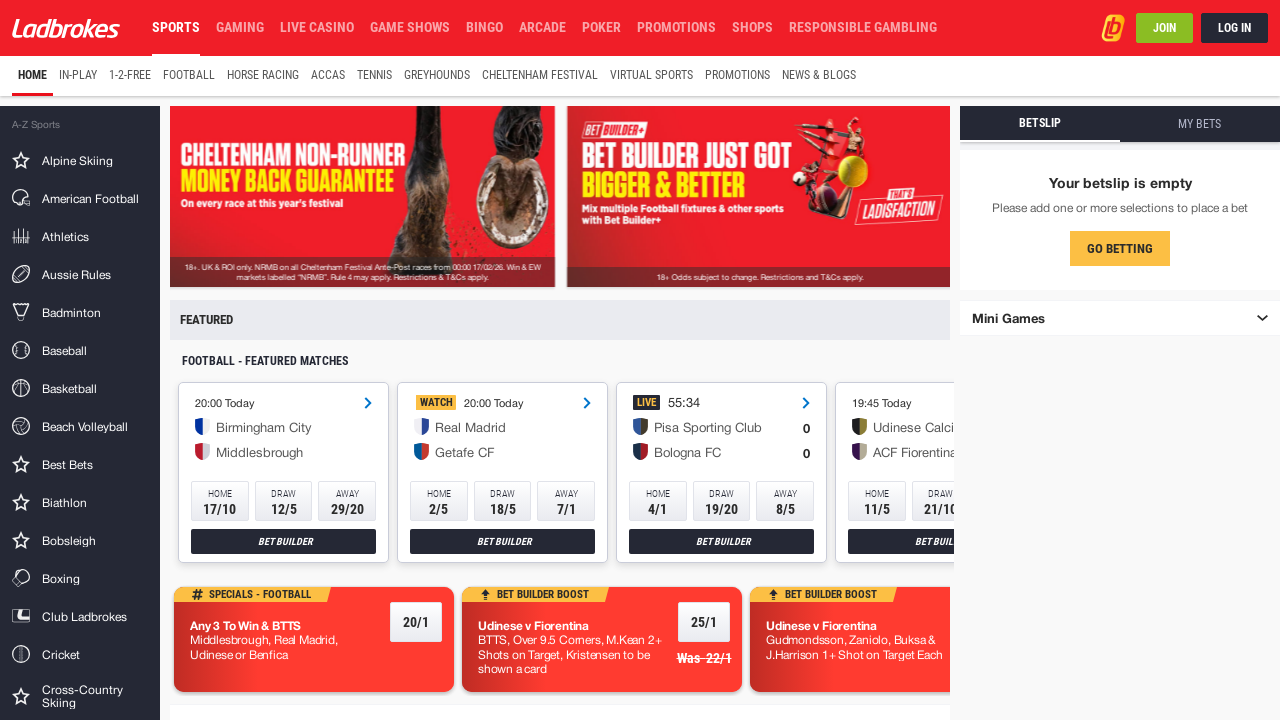

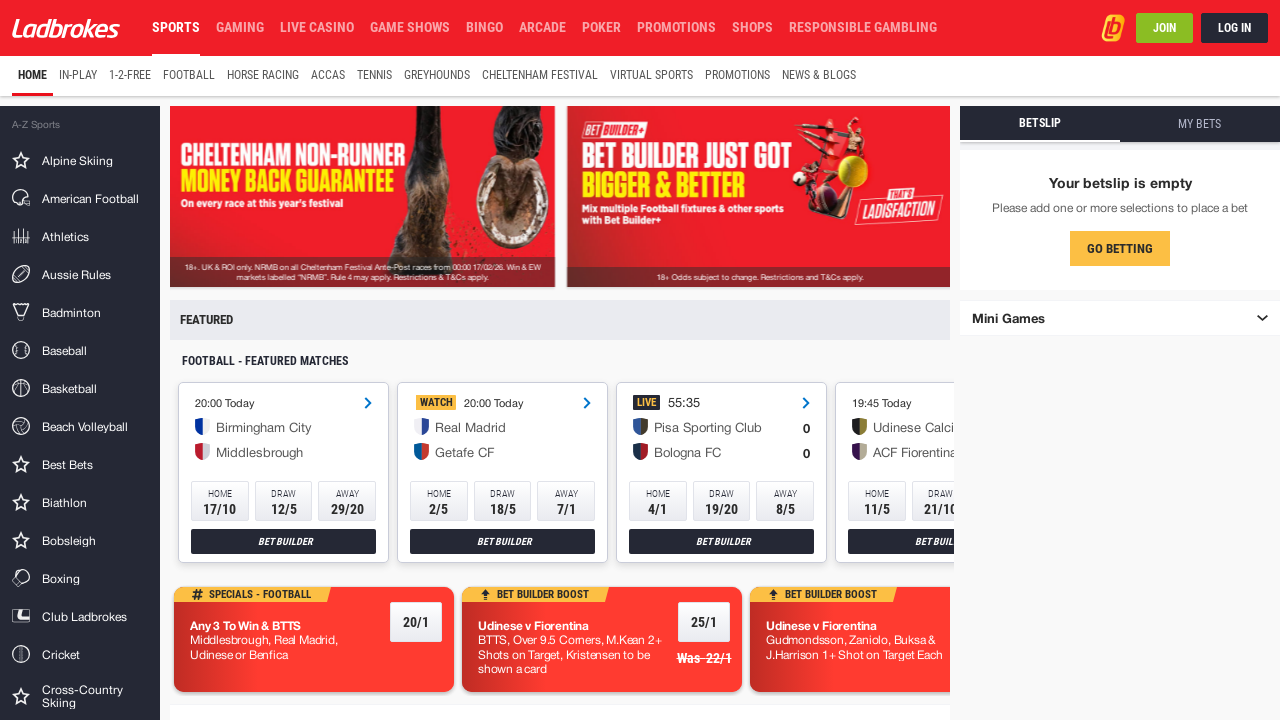